Clicks on the Kitchen & Dining category link in the Target homepage navigation

Starting URL: https://www.target.com

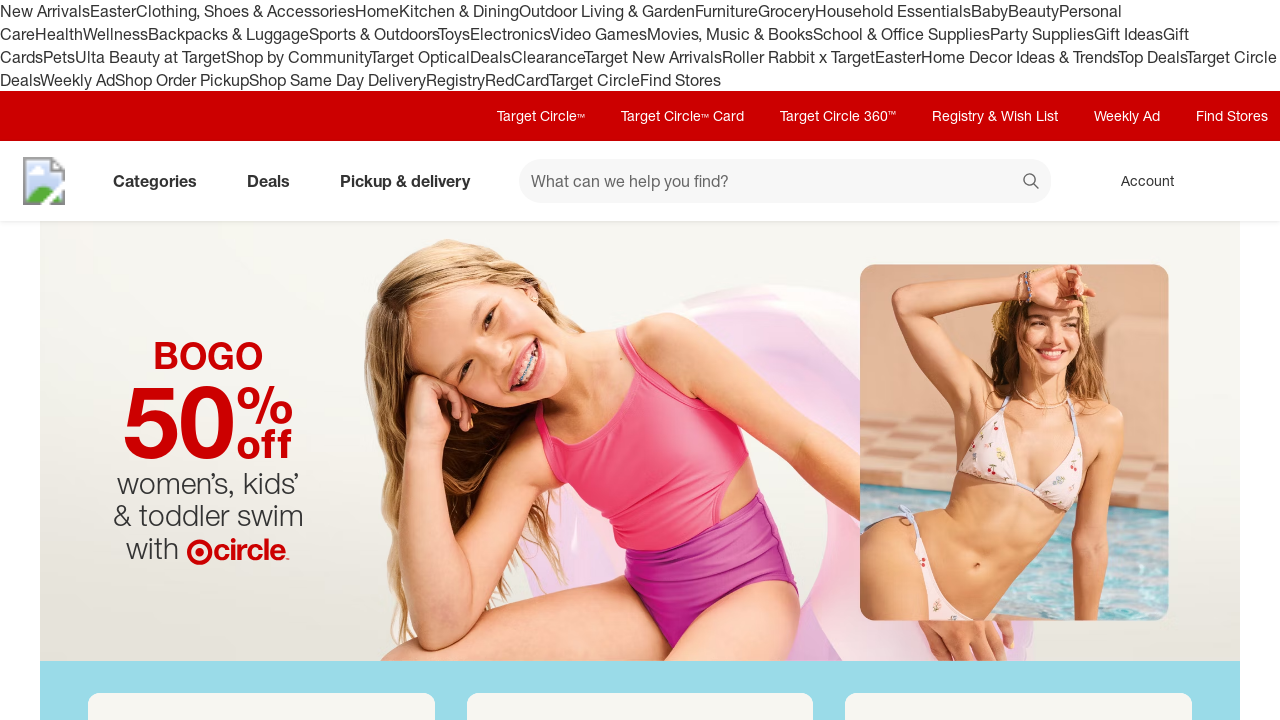

Navigated to Target homepage
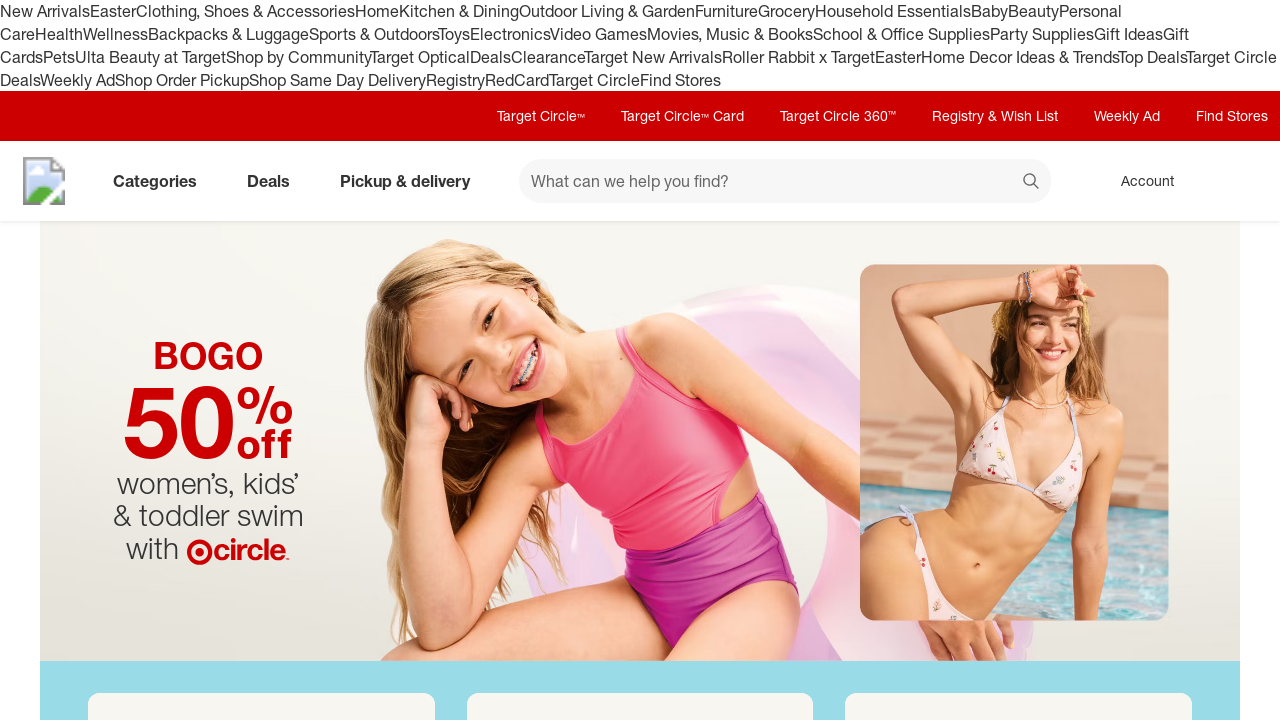

Clicked on Kitchen & Dining category link in navigation at (459, 11) on a:text('Kitchen & Dining')
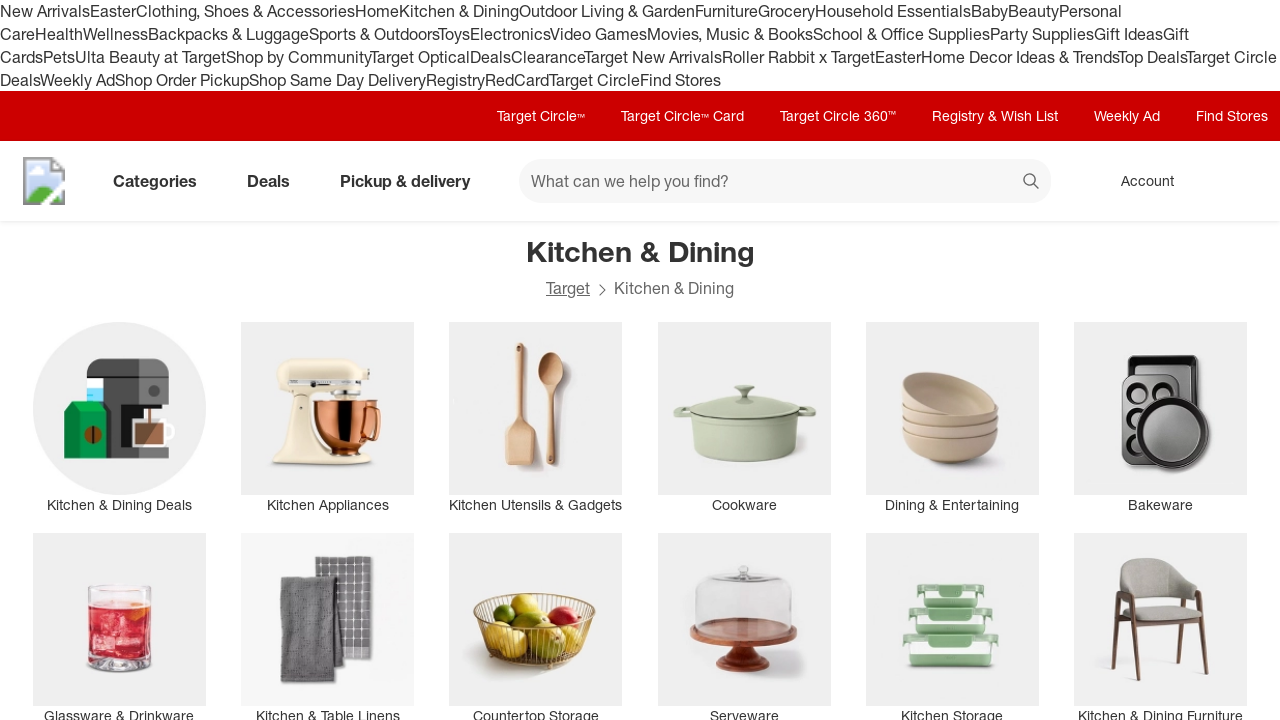

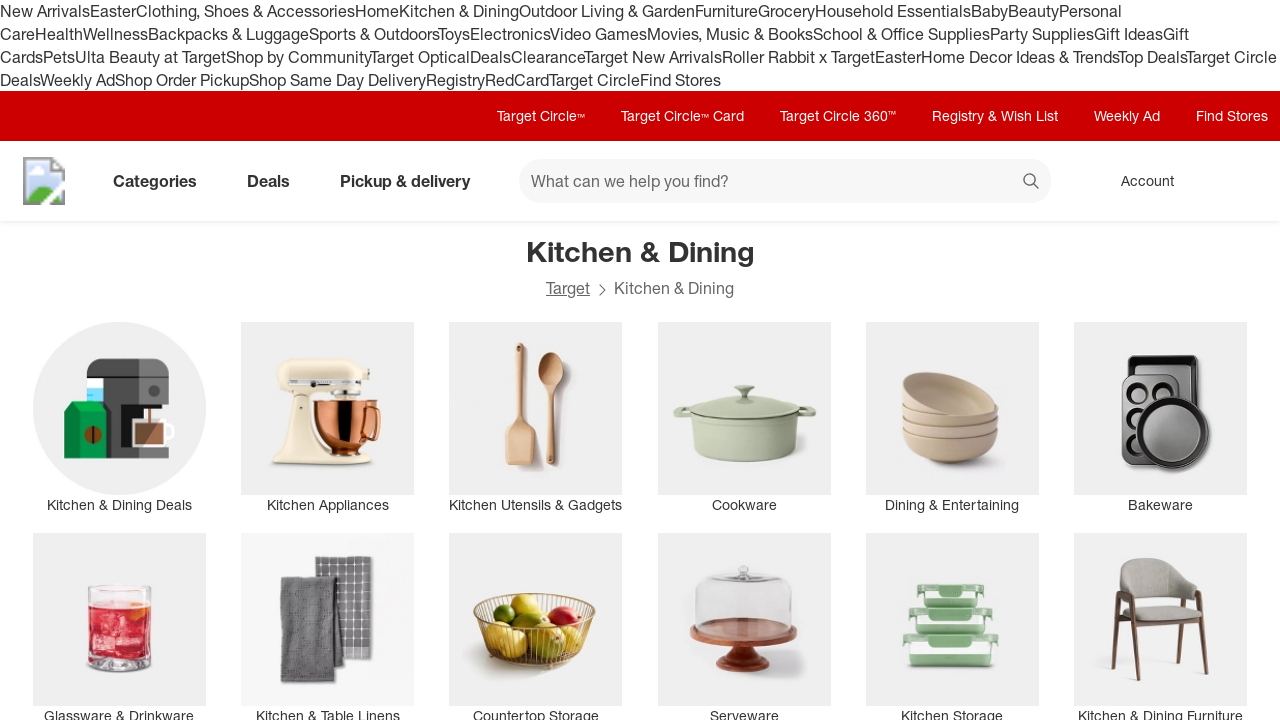